Tests checkbox interaction by clicking checkboxes and verifying their selection state

Starting URL: http://practice.cydeo.com/checkboxes

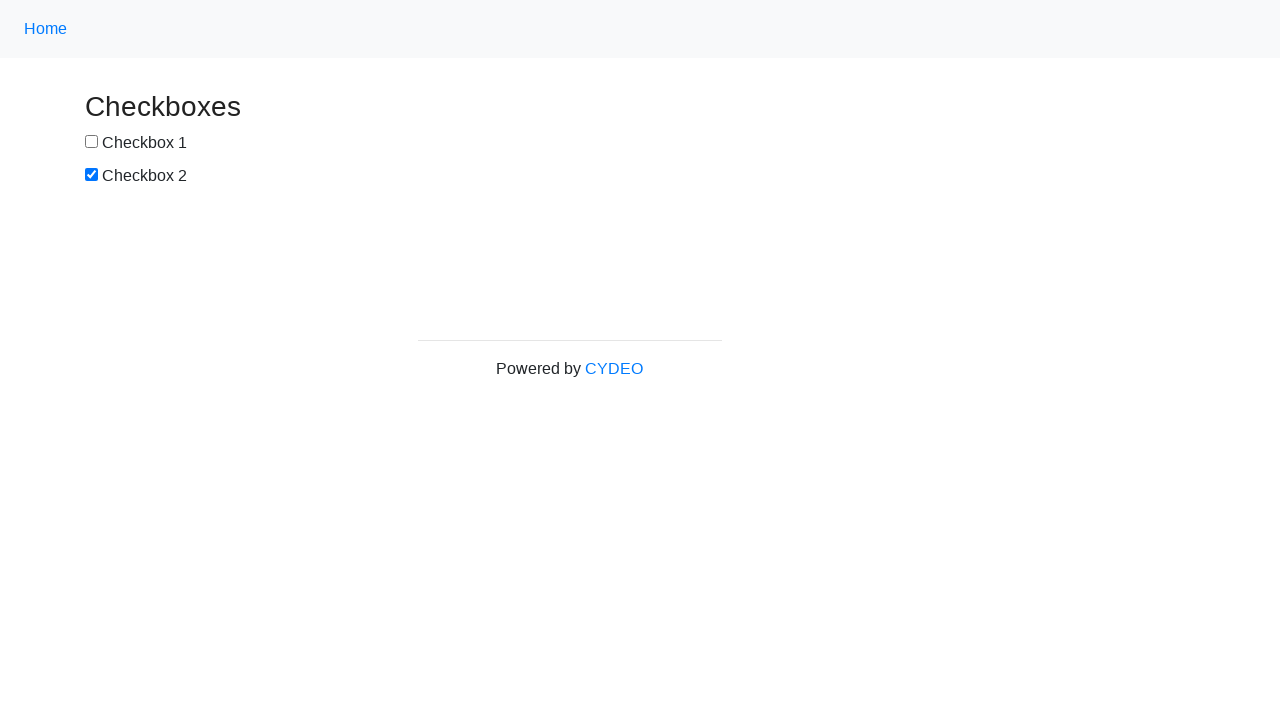

Clicked checkbox1 (#box1) to check it at (92, 142) on #box1
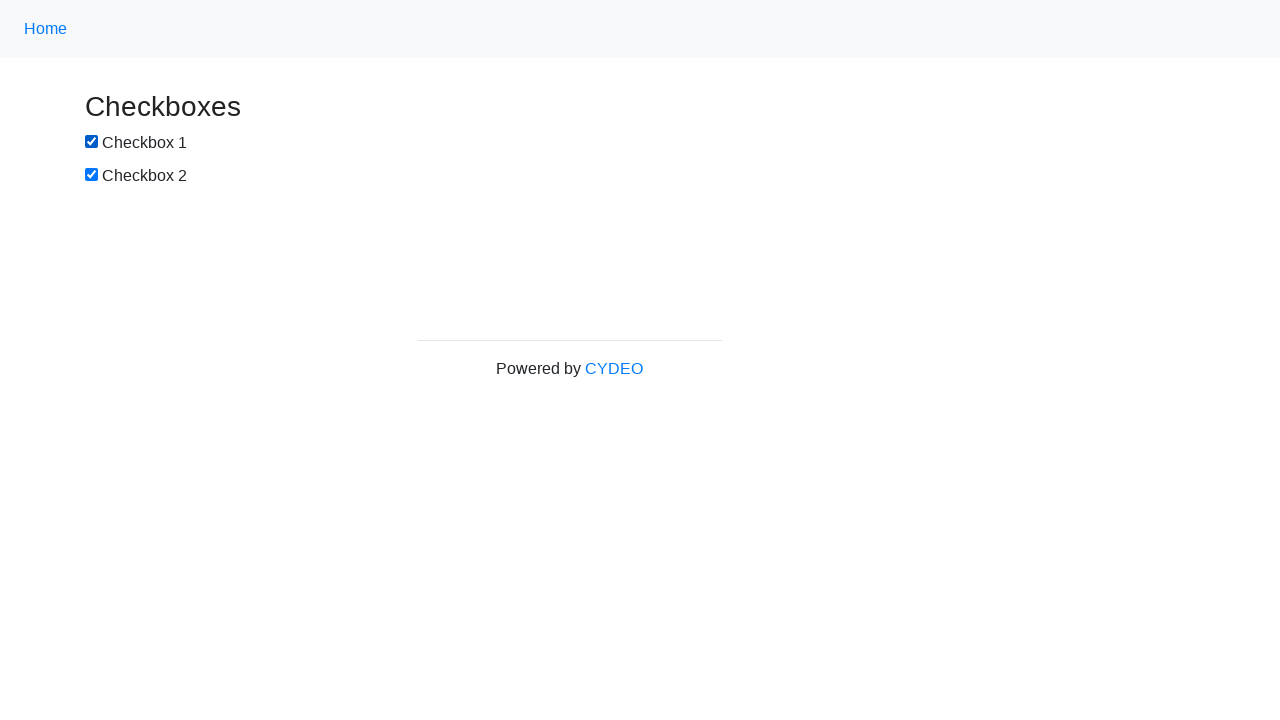

Clicked checkbox2 (#box2) to uncheck it at (92, 175) on #box2
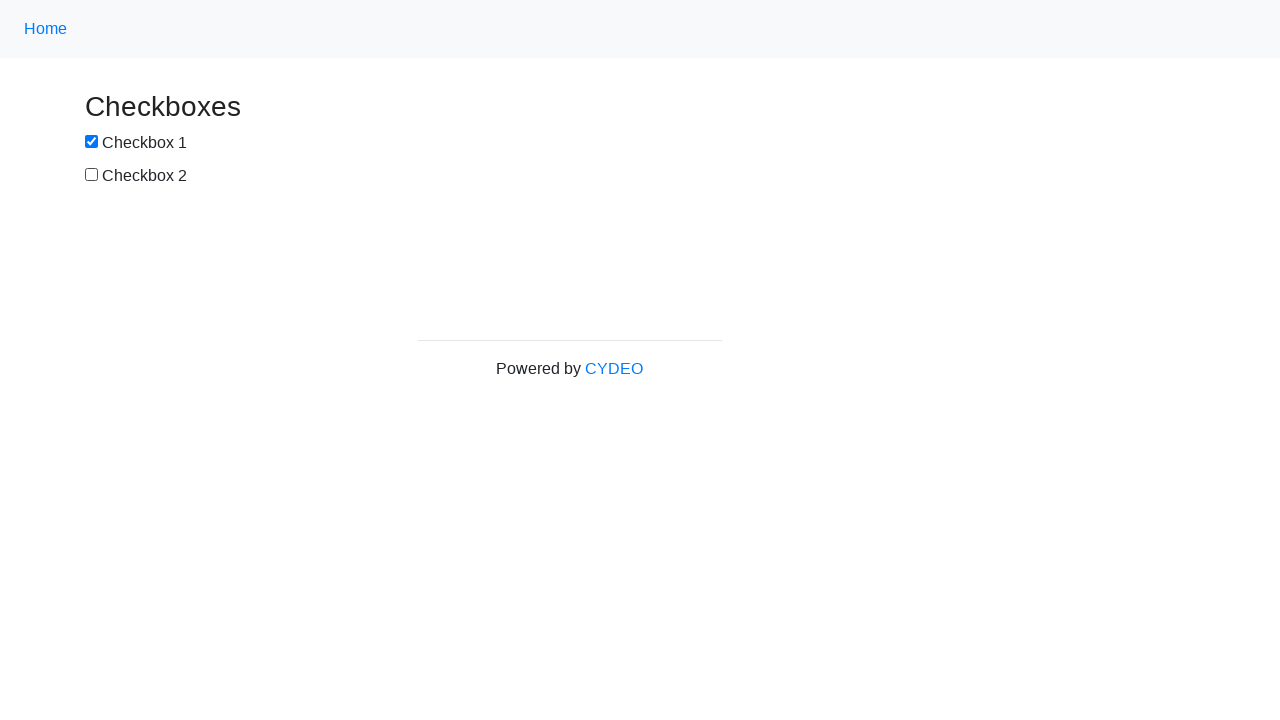

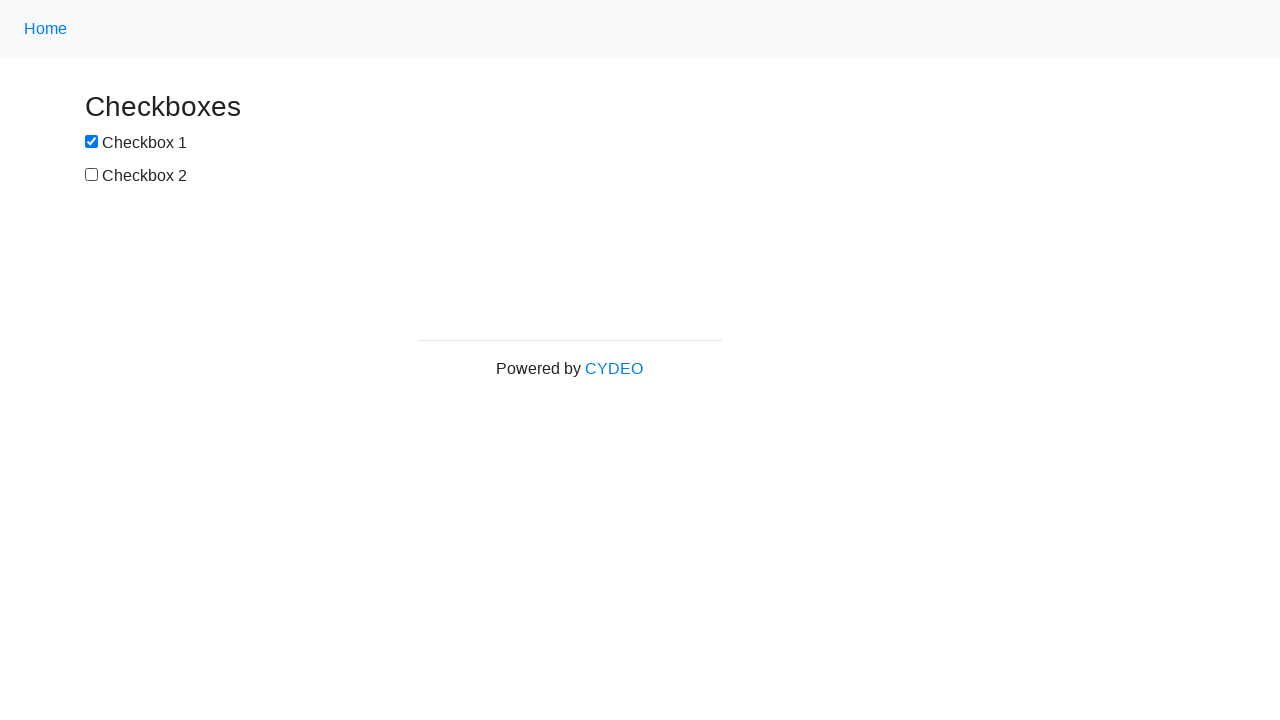